Tests pagination functionality on a table by navigating through pages using the next button until finding a specific entry ("Juan valdez") in the table rows.

Starting URL: http://syntaxprojects.com/table-pagination-demo.php

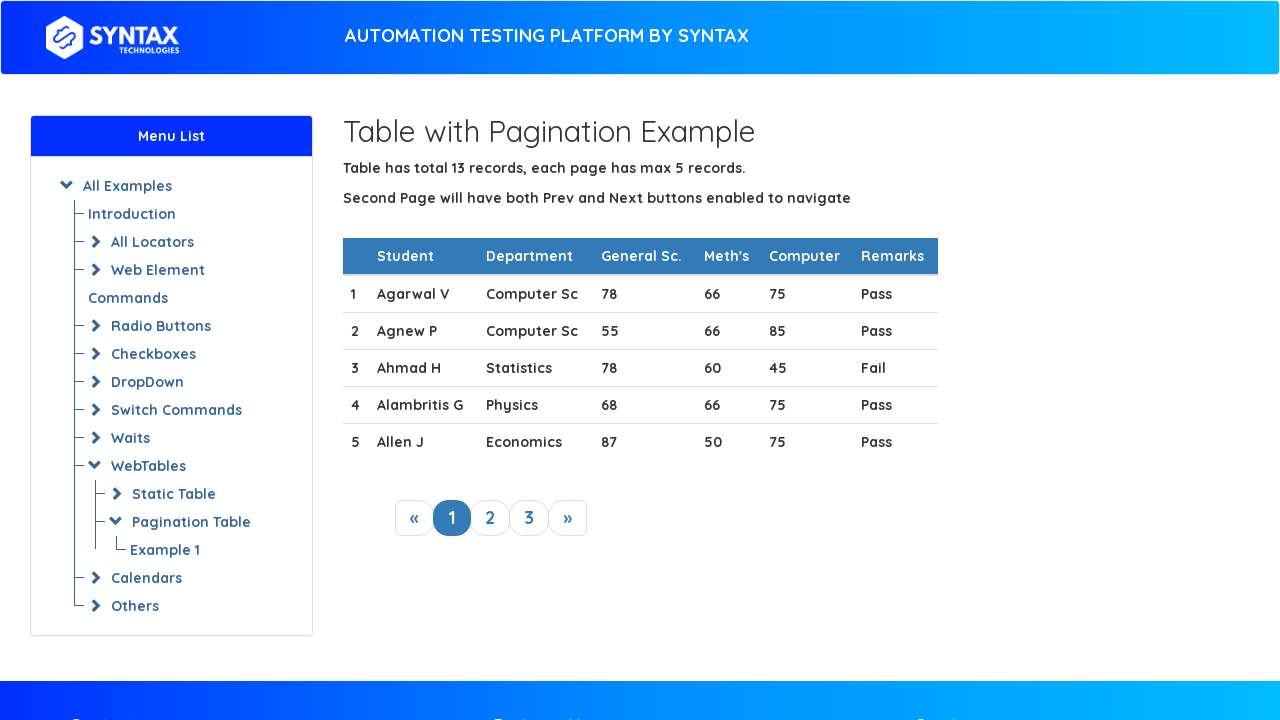

Waited for table with hover effect to be visible
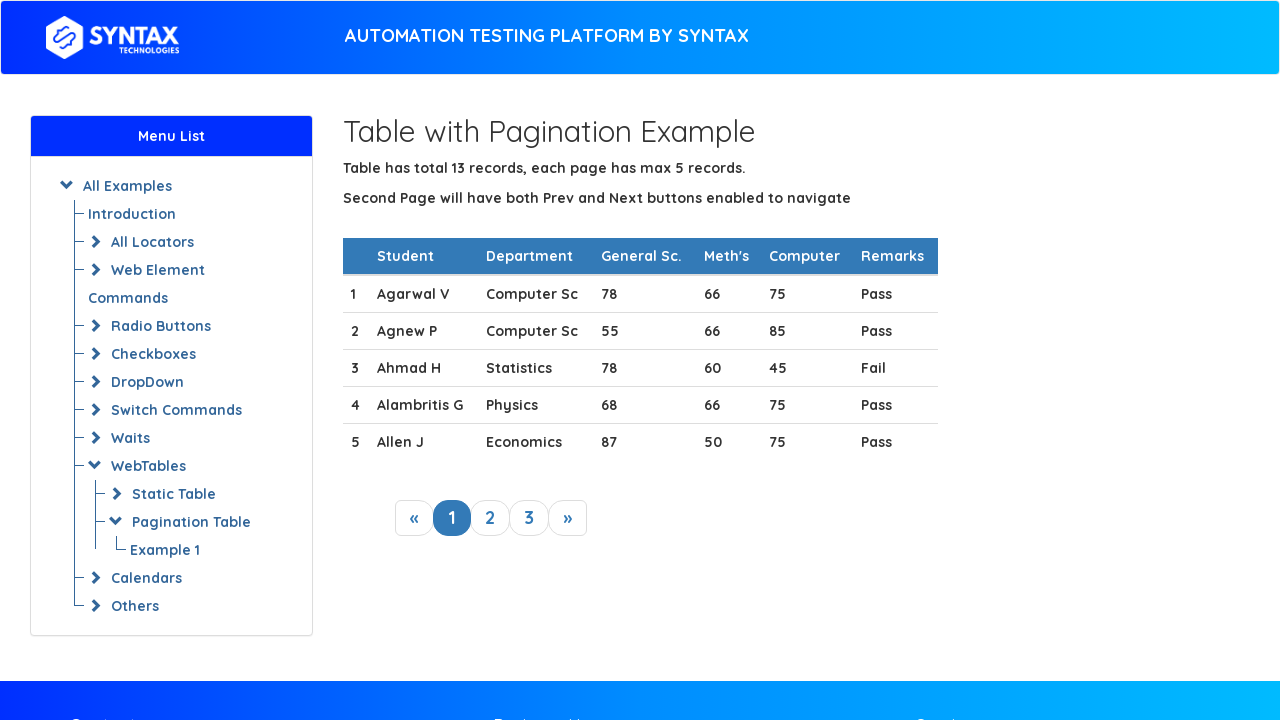

Retrieved all visible rows from current page (page 1)
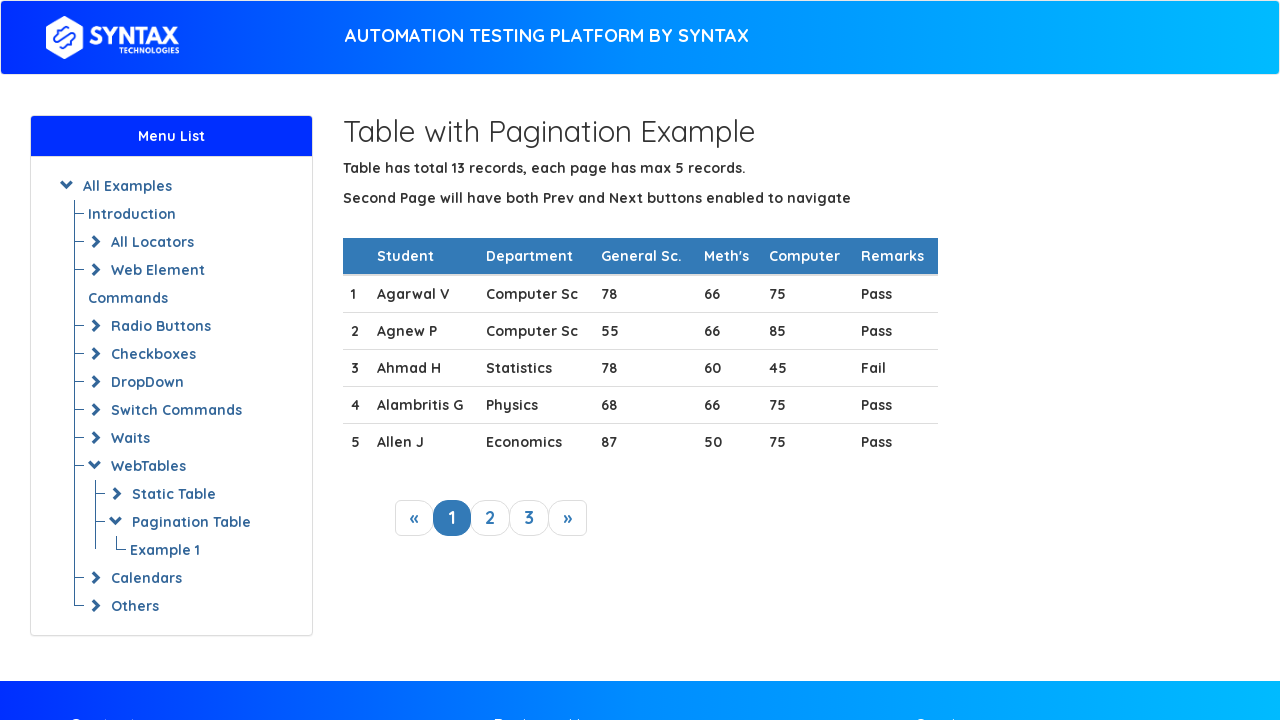

Clicked next button to navigate to next page at (568, 518) on xpath=//*[@id='myPager']/li[5]/a
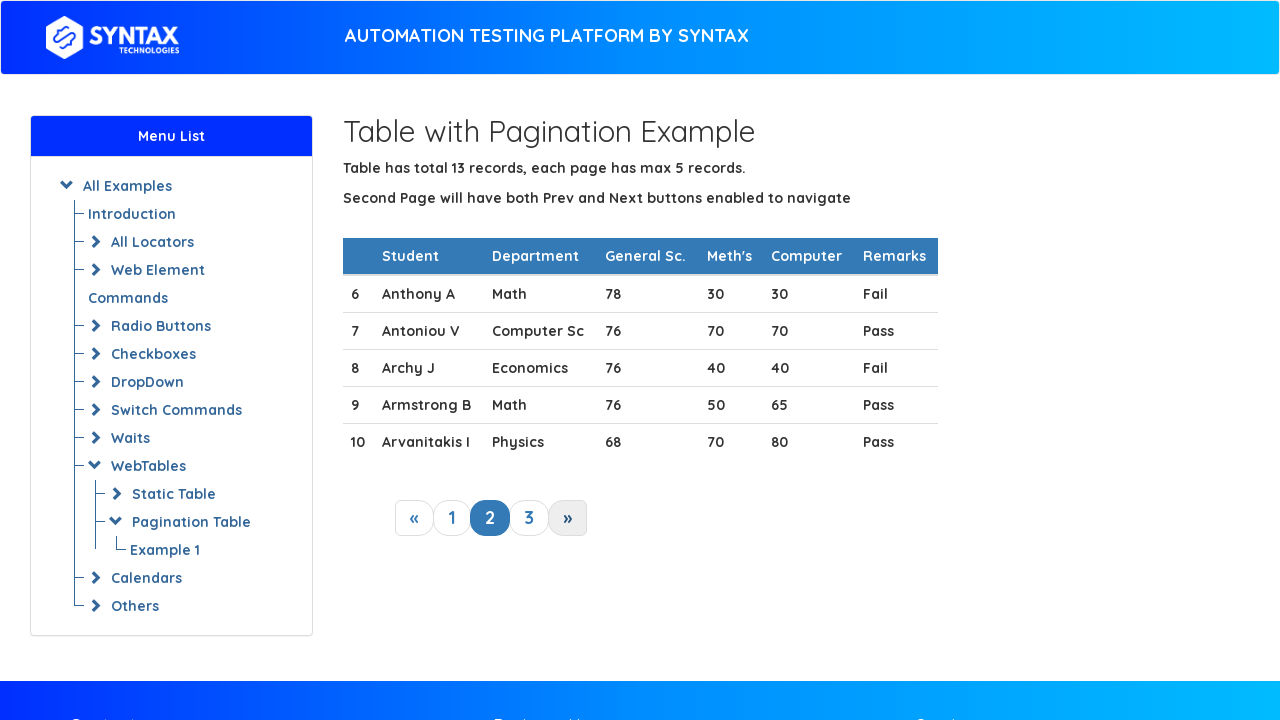

Waited for table to update with next page content
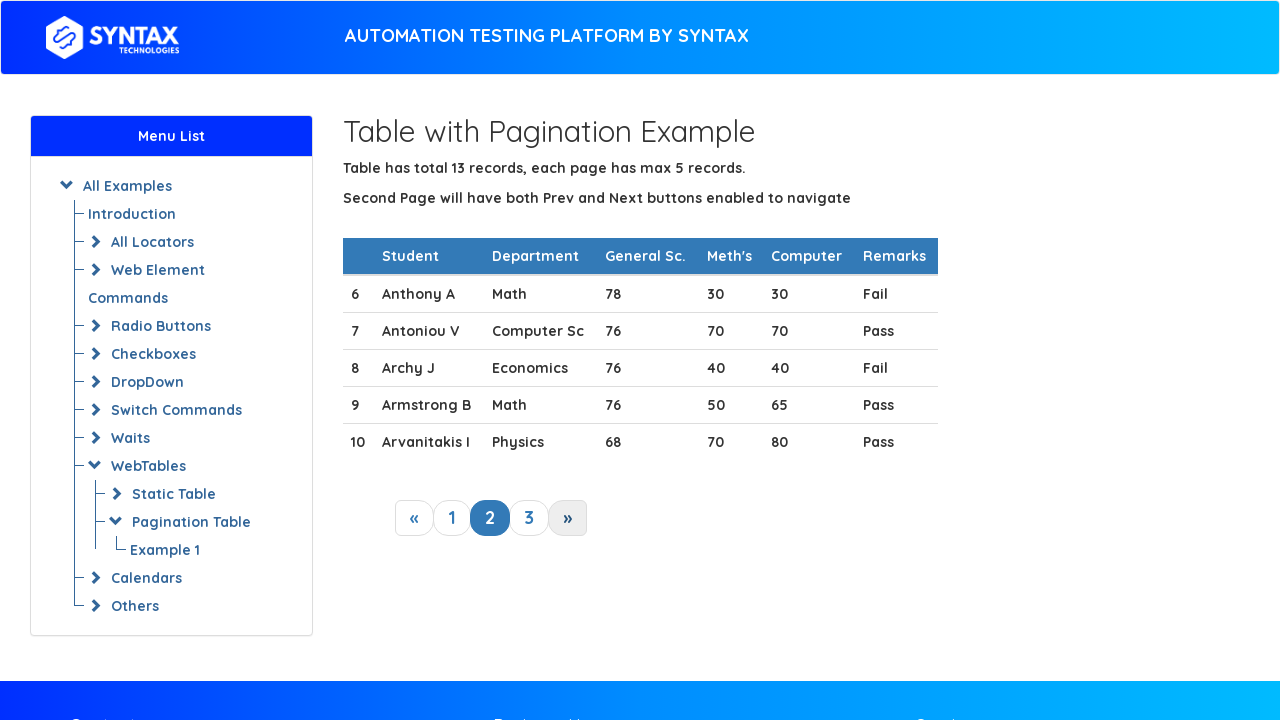

Retrieved all visible rows from current page (page 2)
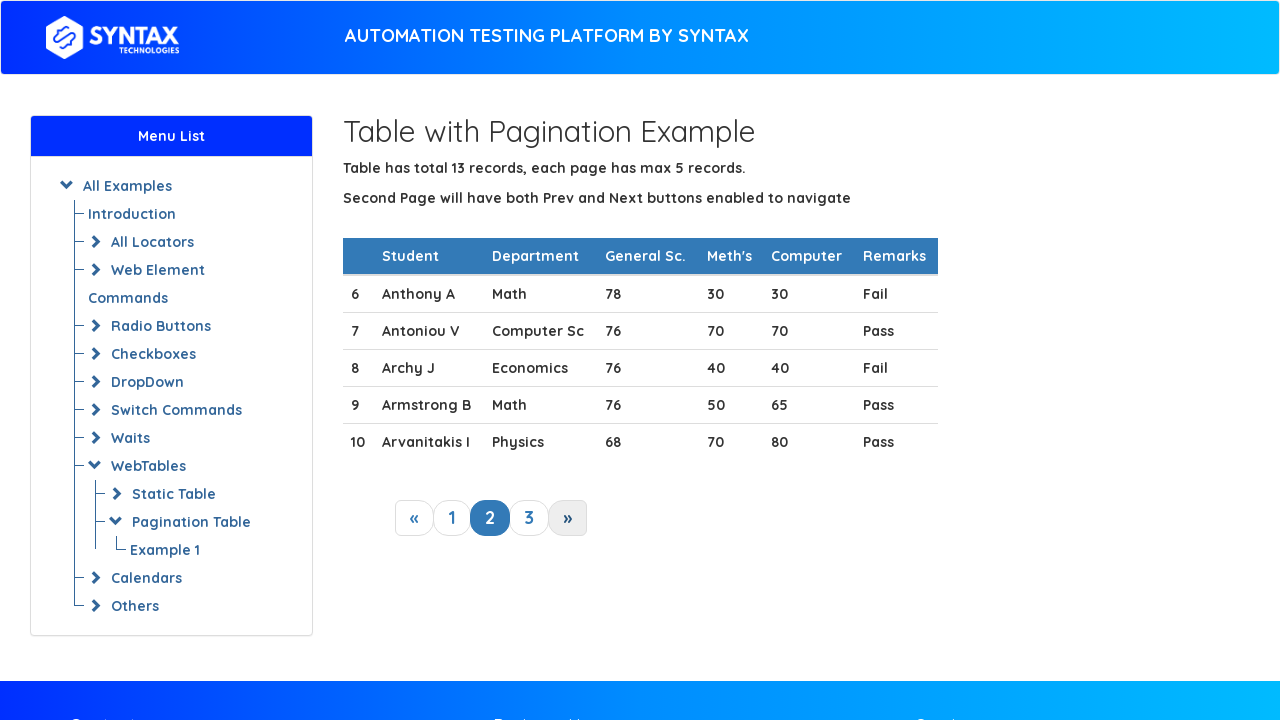

Clicked next button to navigate to next page at (568, 518) on xpath=//*[@id='myPager']/li[5]/a
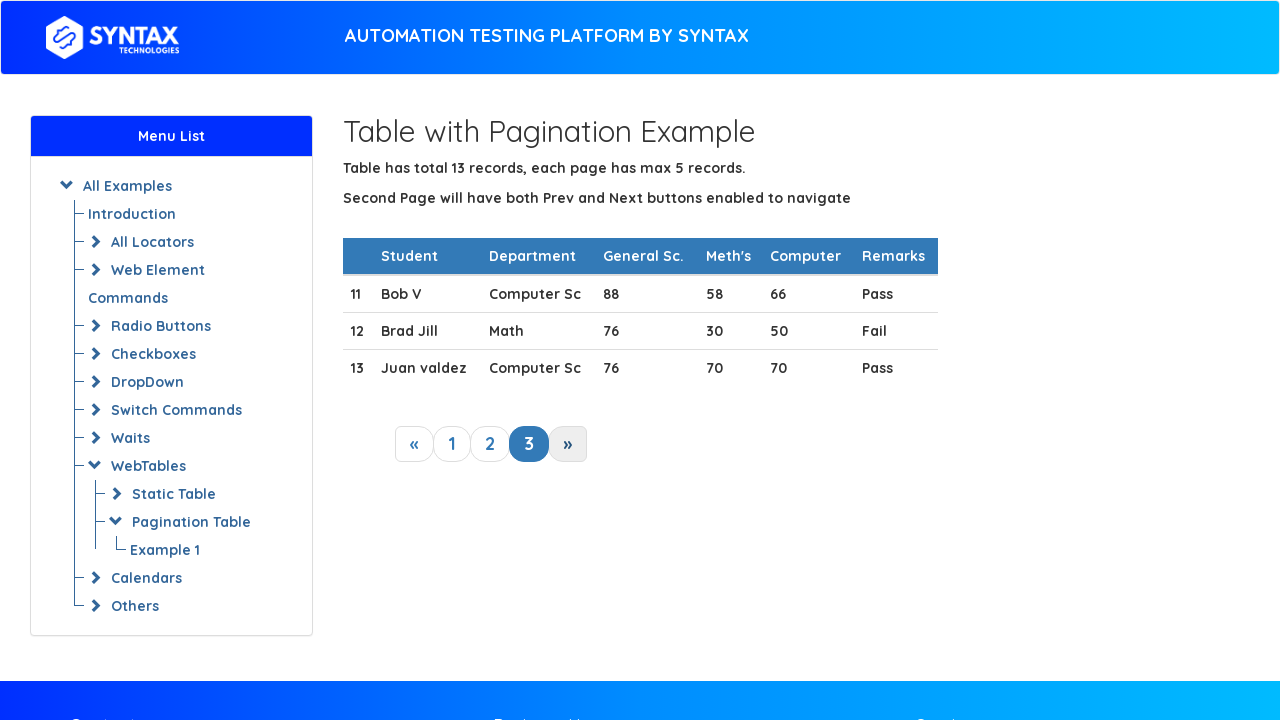

Waited for table to update with next page content
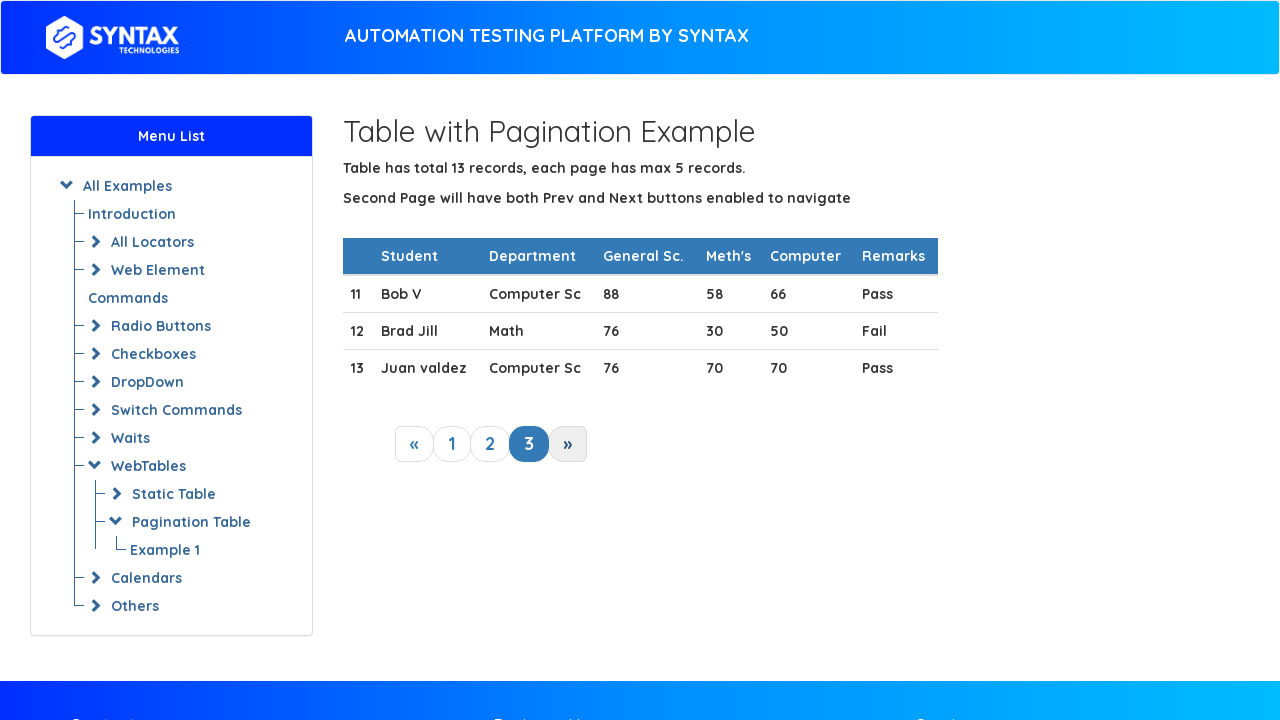

Retrieved all visible rows from current page (page 3)
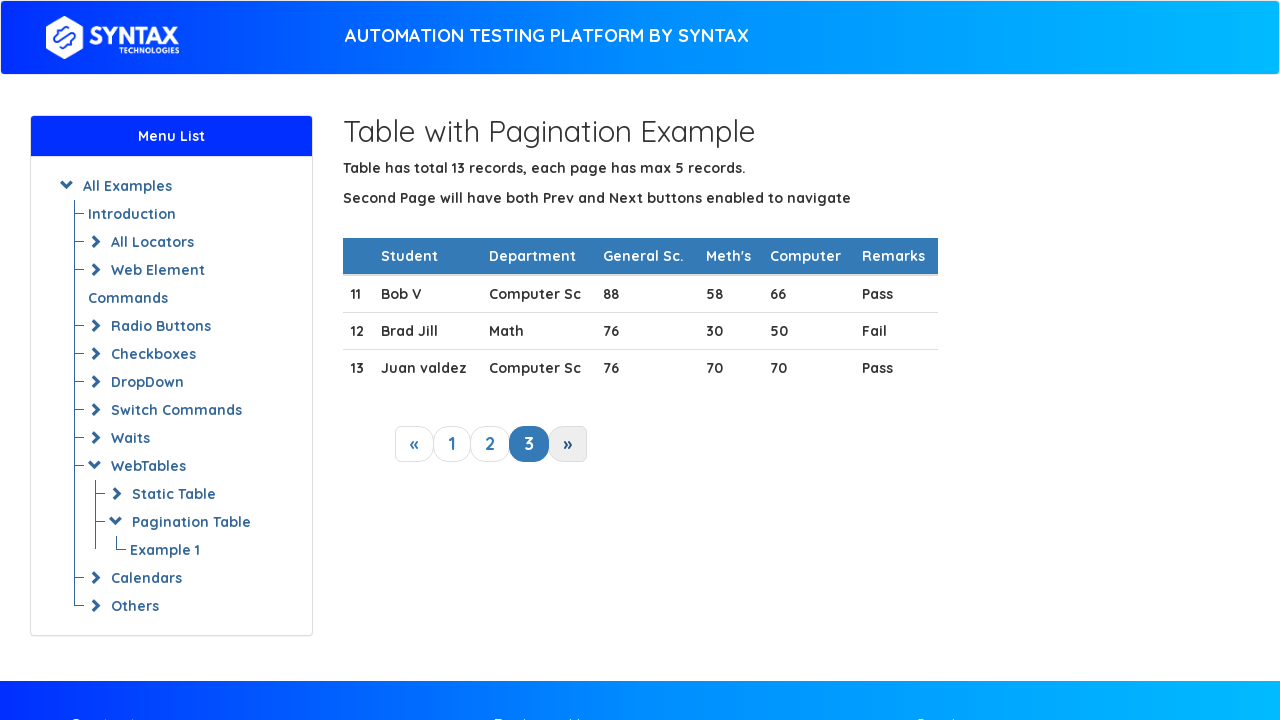

Found target entry 'Juan valdez' in table row
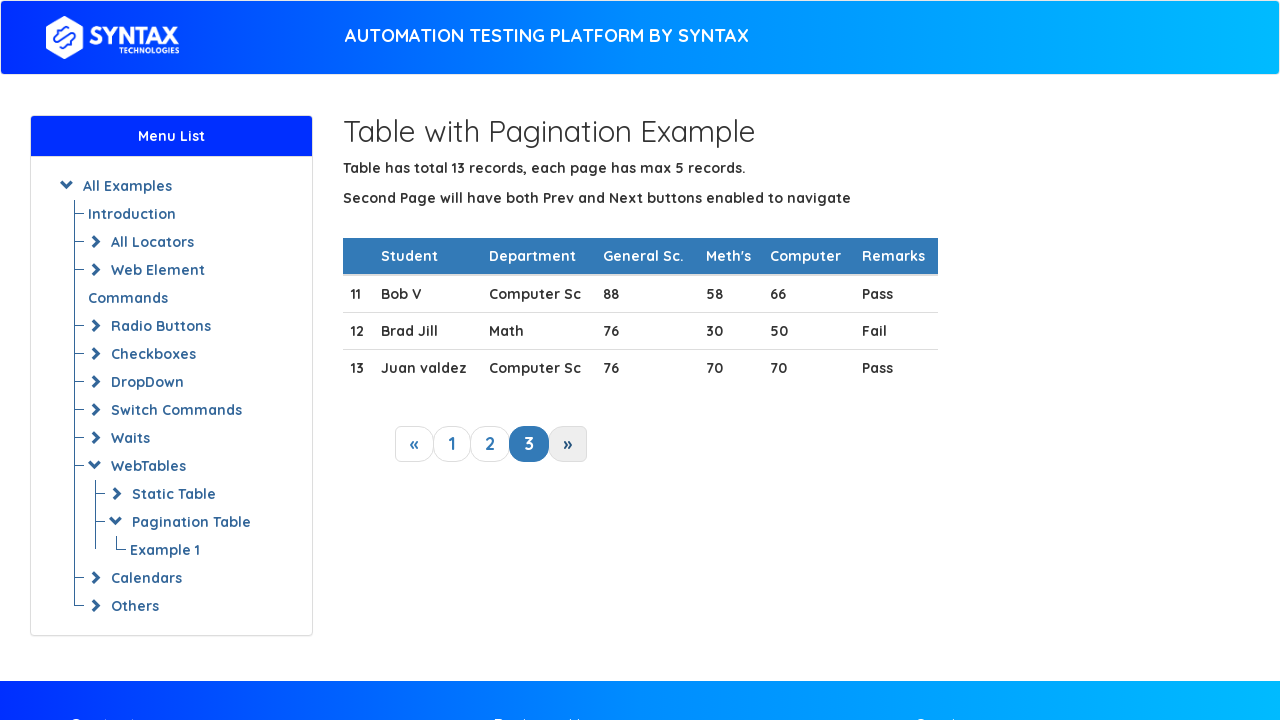

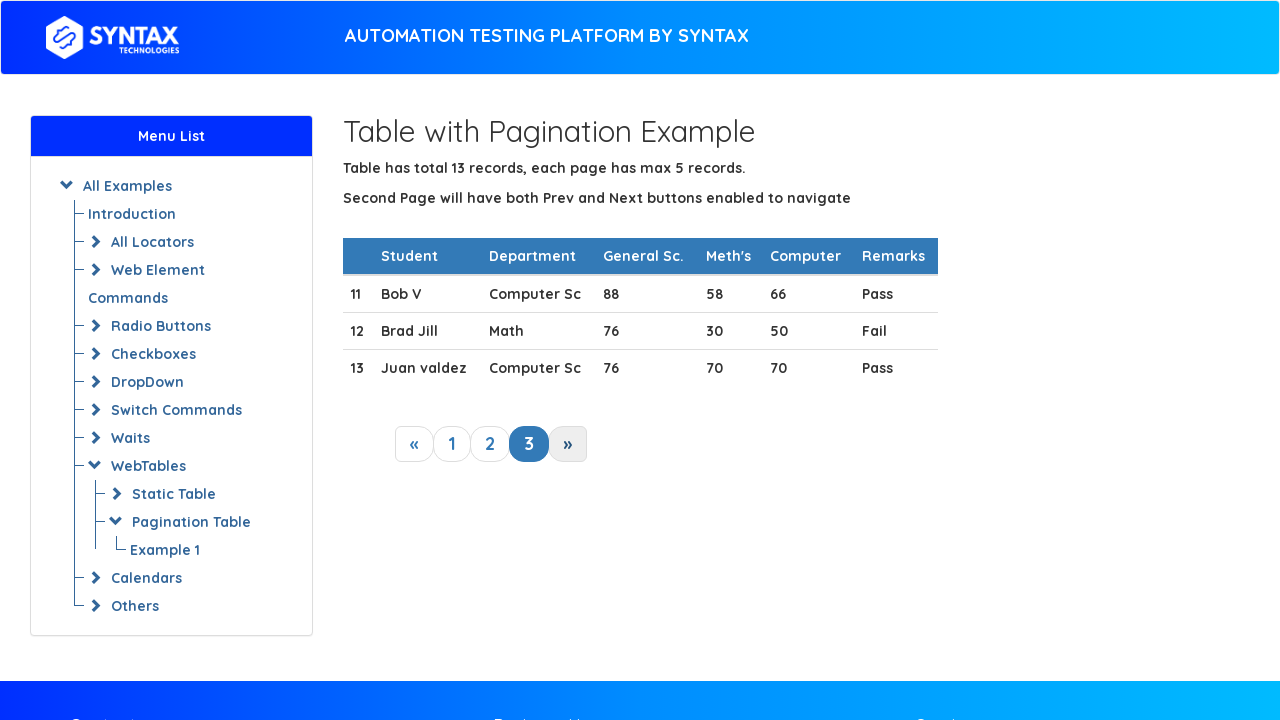